Tests dynamic airport selection dropdowns by selecting origin (AMD) and destination (BLR) airports, then verifies round trip option enables the return date field

Starting URL: https://rahulshettyacademy.com/dropdownsPractise/

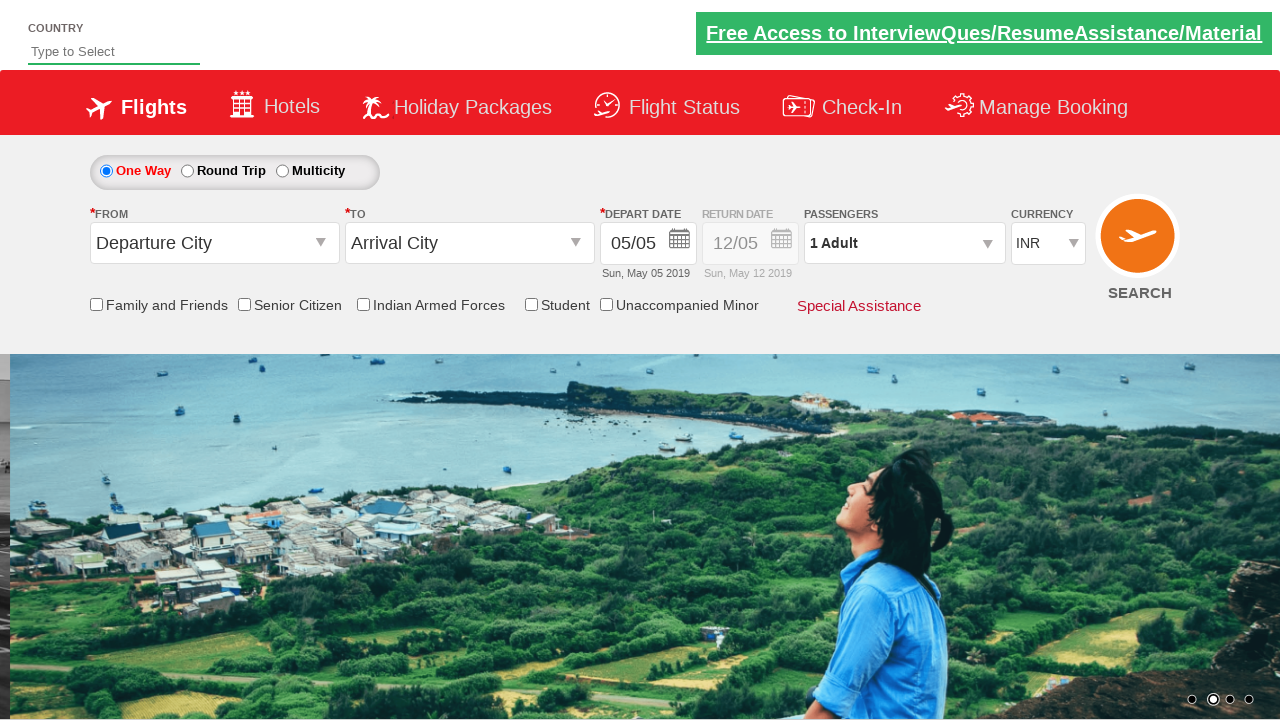

Clicked origin station dropdown to open airport list at (214, 243) on #ctl00_mainContent_ddl_originStation1_CTXT
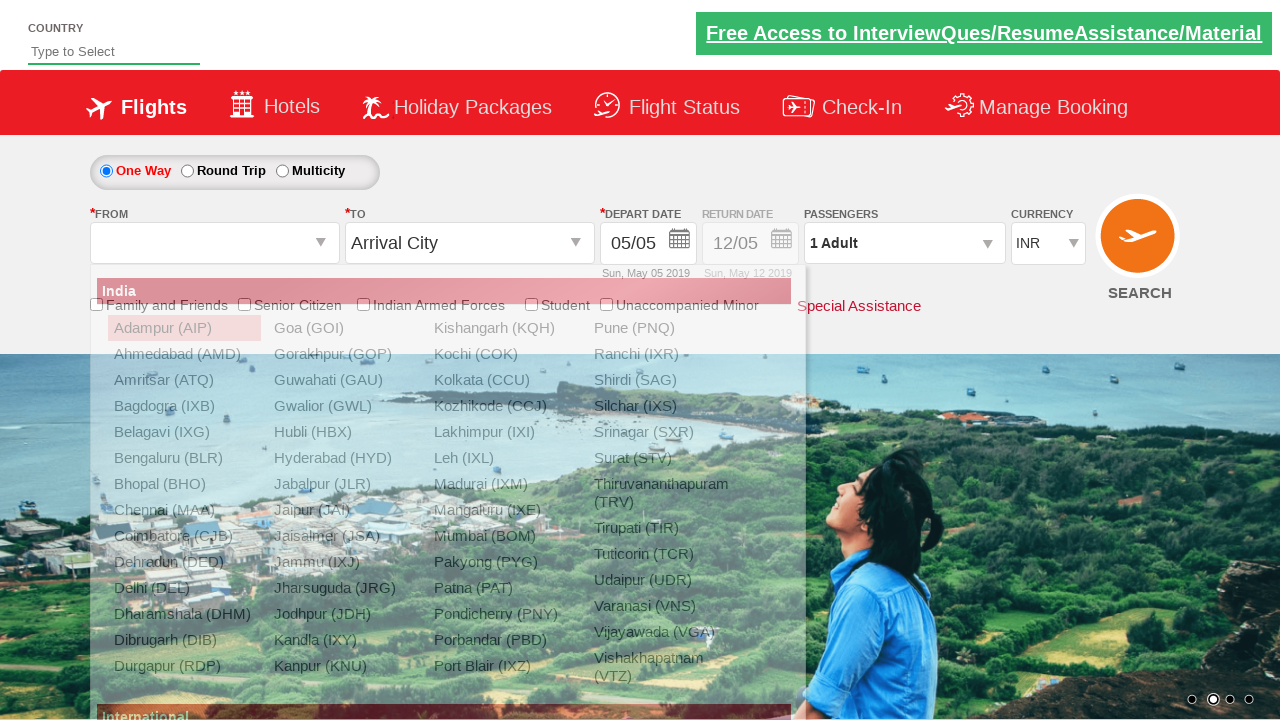

Selected Ahmedabad (AMD) as origin airport at (184, 354) on xpath=//a[@value='AMD']
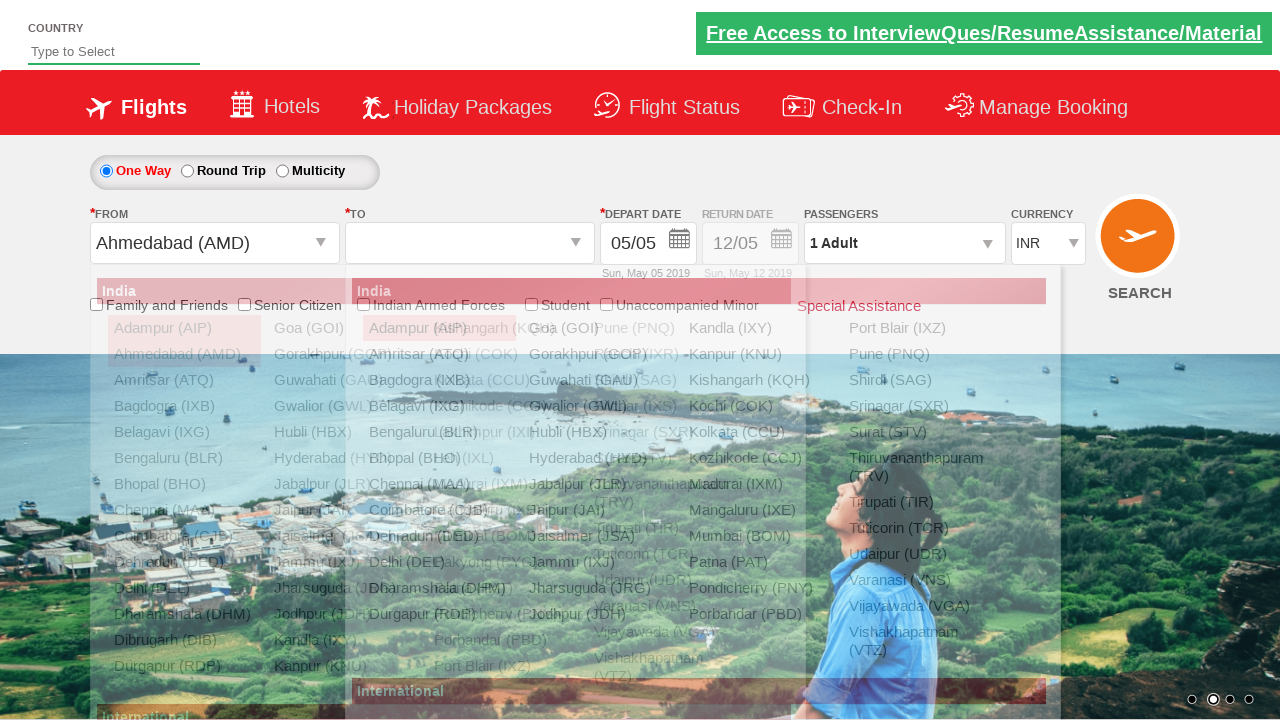

Waited for destination dropdown to appear
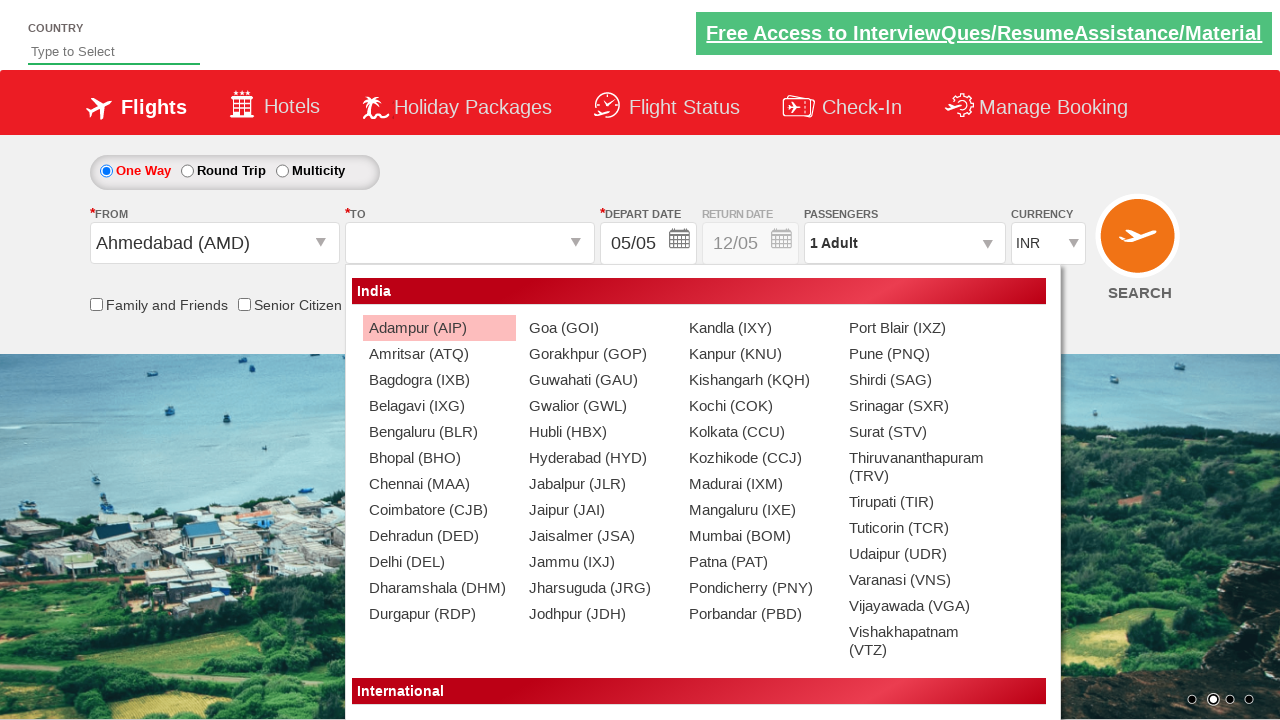

Selected Bangalore (BLR) as destination airport at (439, 432) on xpath=//div[@id='glsctl00_mainContent_ddl_destinationStation1_CTNR']//a[@value='
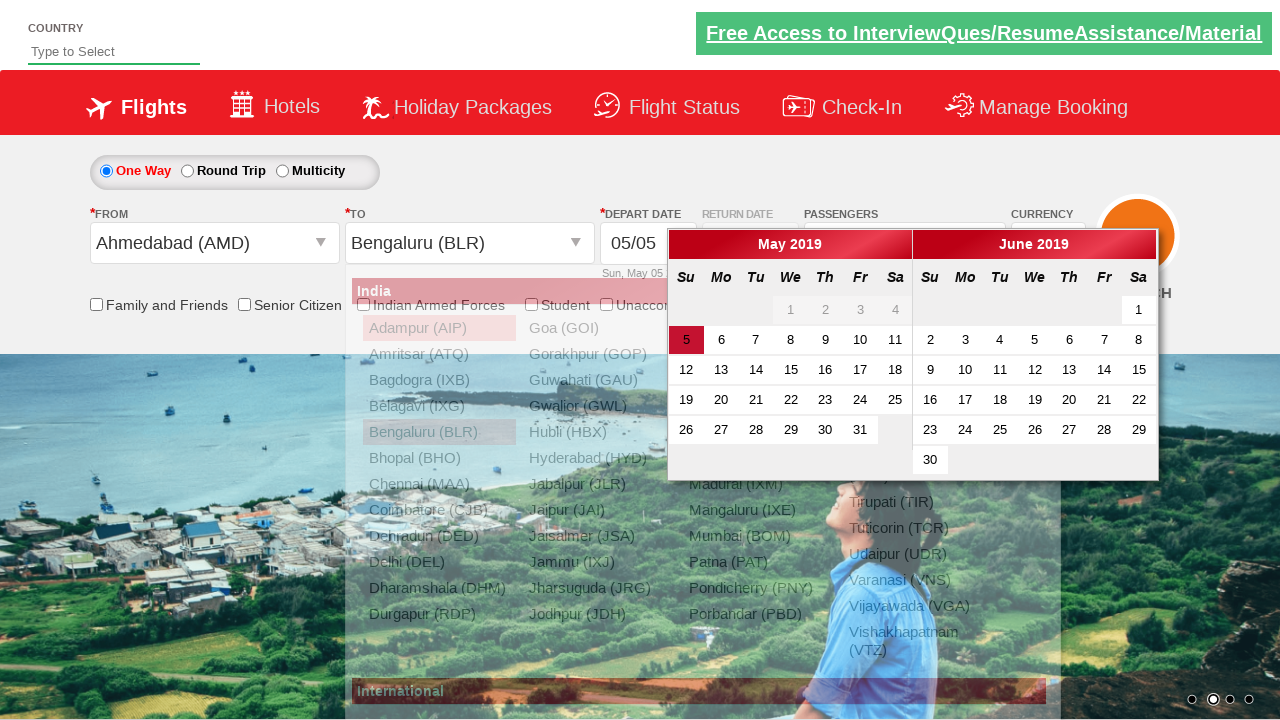

Selected round trip option to enable return date field at (187, 171) on #ctl00_mainContent_rbtnl_Trip_1
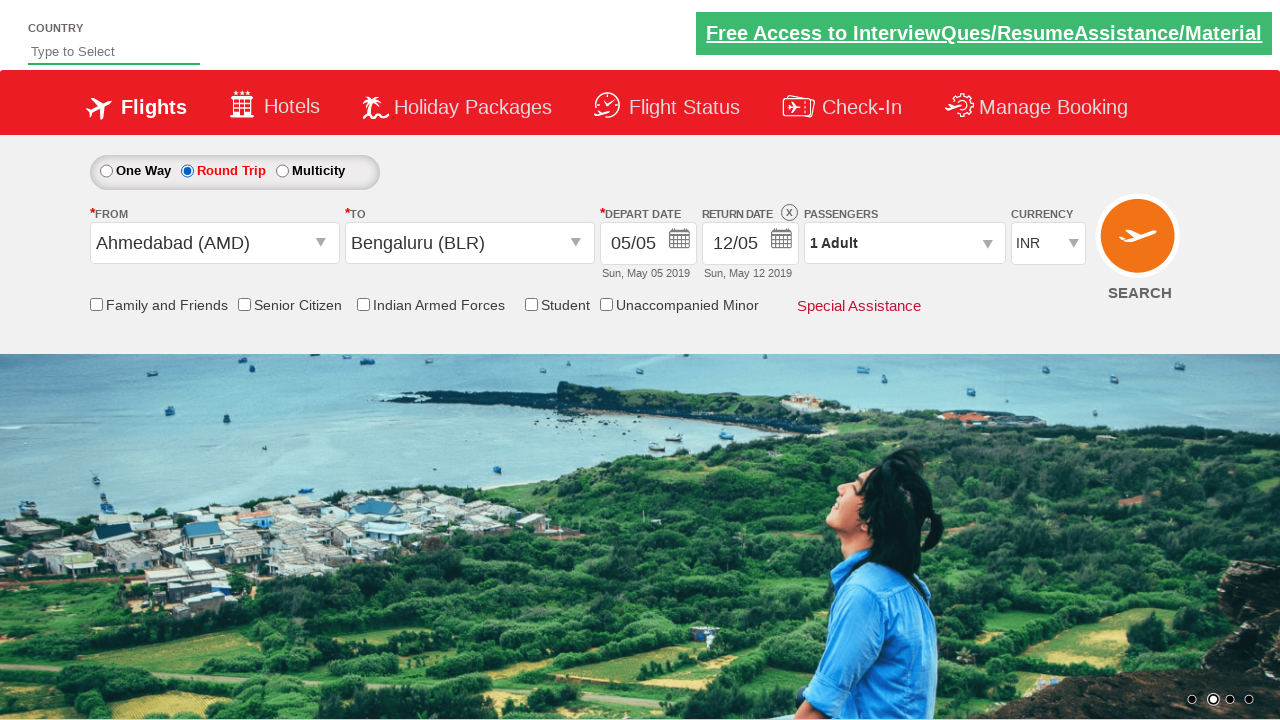

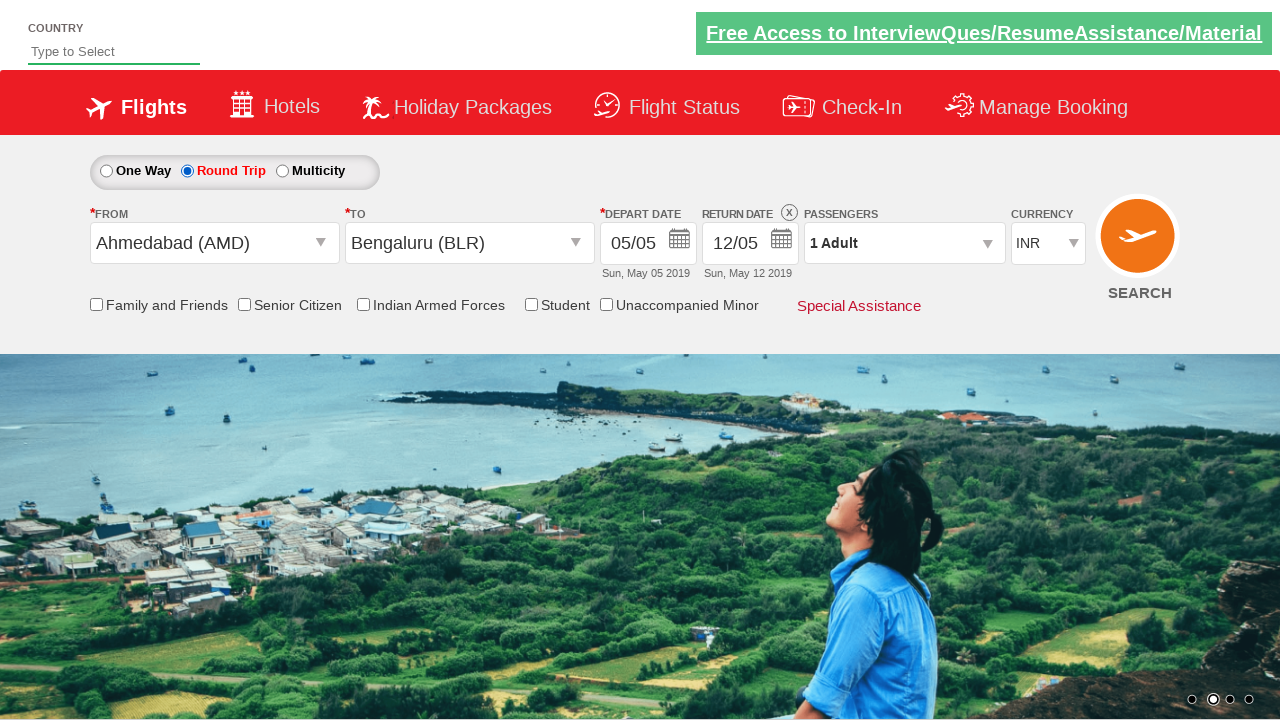